Navigates to Playwright documentation homepage, clicks through to the Page Object Model guide, and verifies the article content is displayed

Starting URL: https://playwright.dev

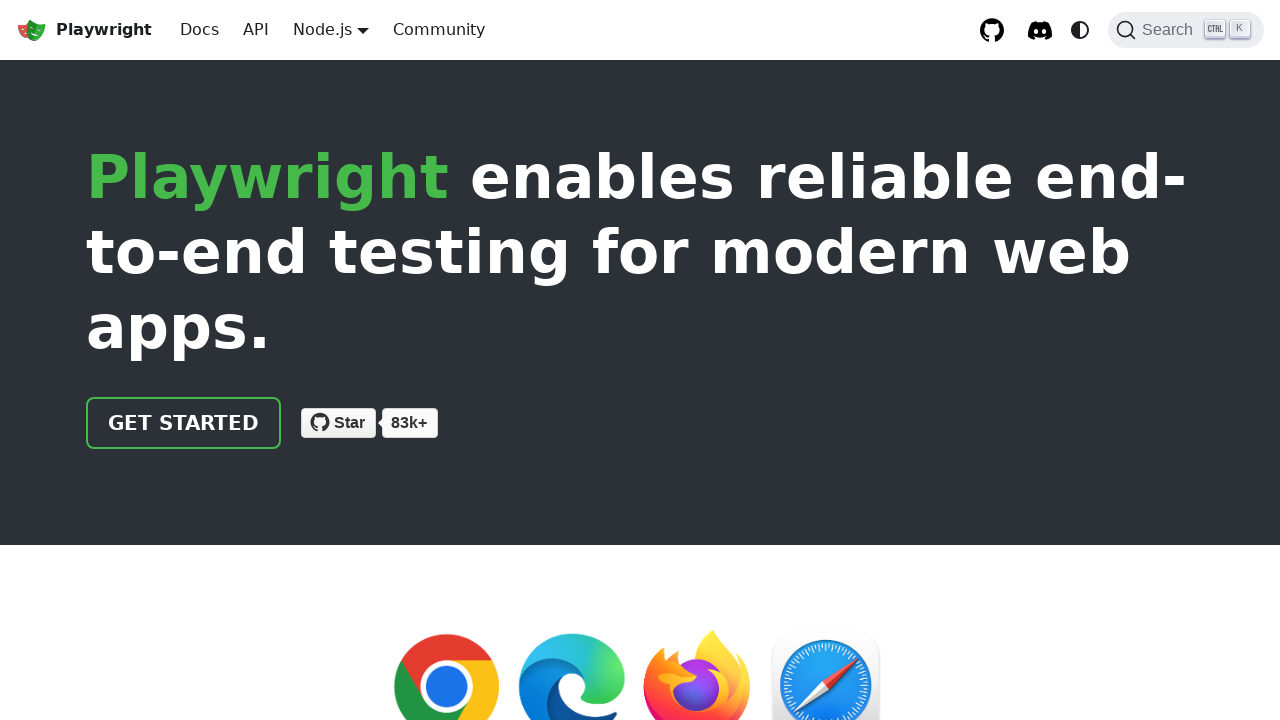

Navigated to Playwright documentation homepage
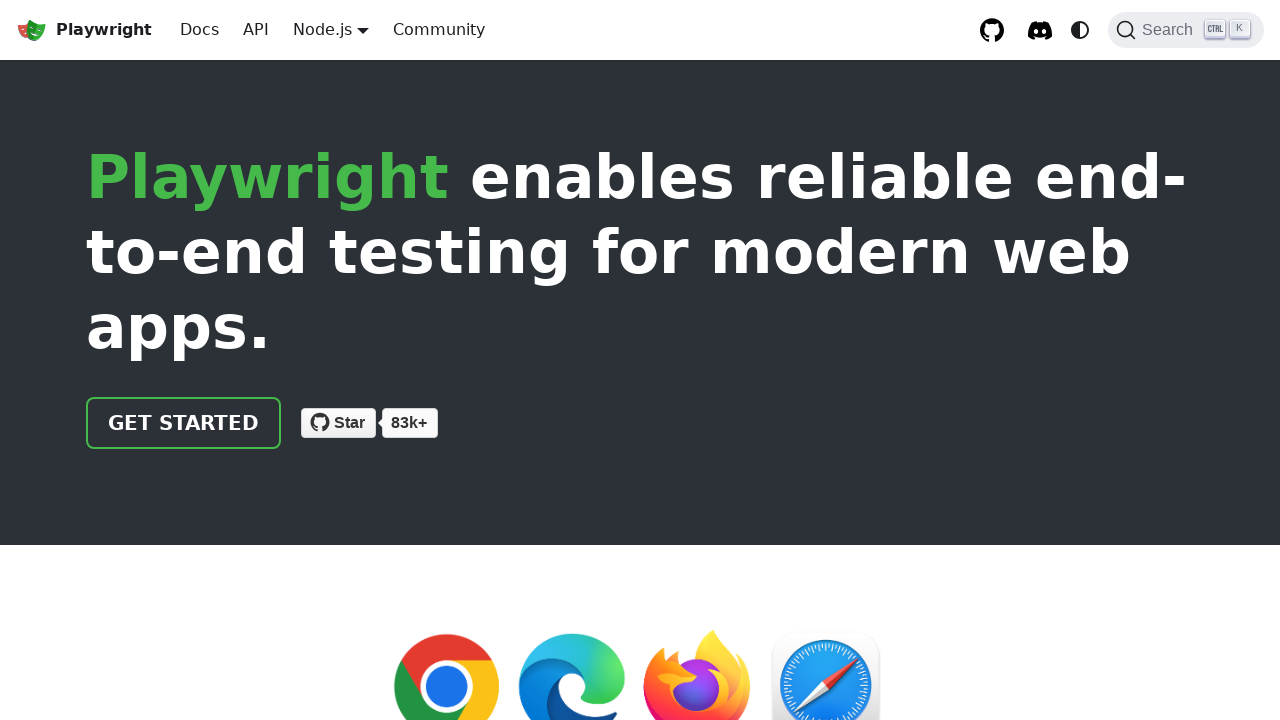

Clicked the first 'Get started' link at (184, 423) on a >> internal:has-text="Get started"i >> nth=0
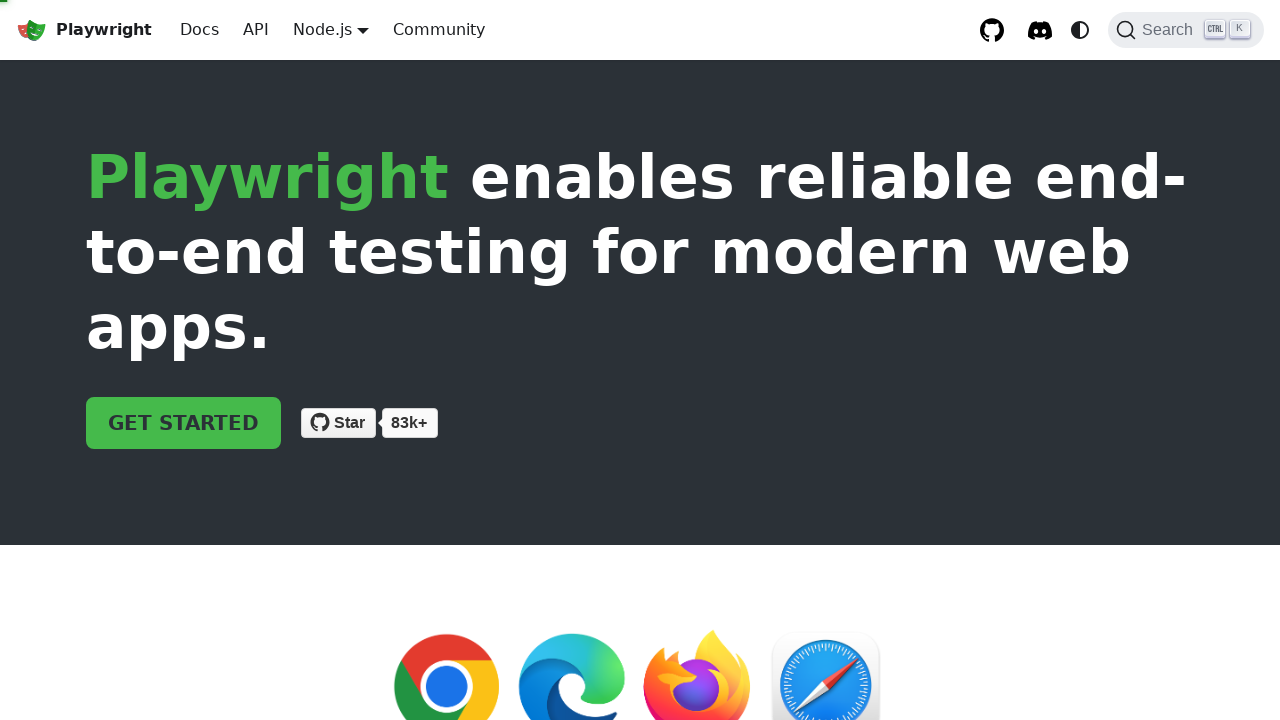

Installation header loaded and is visible
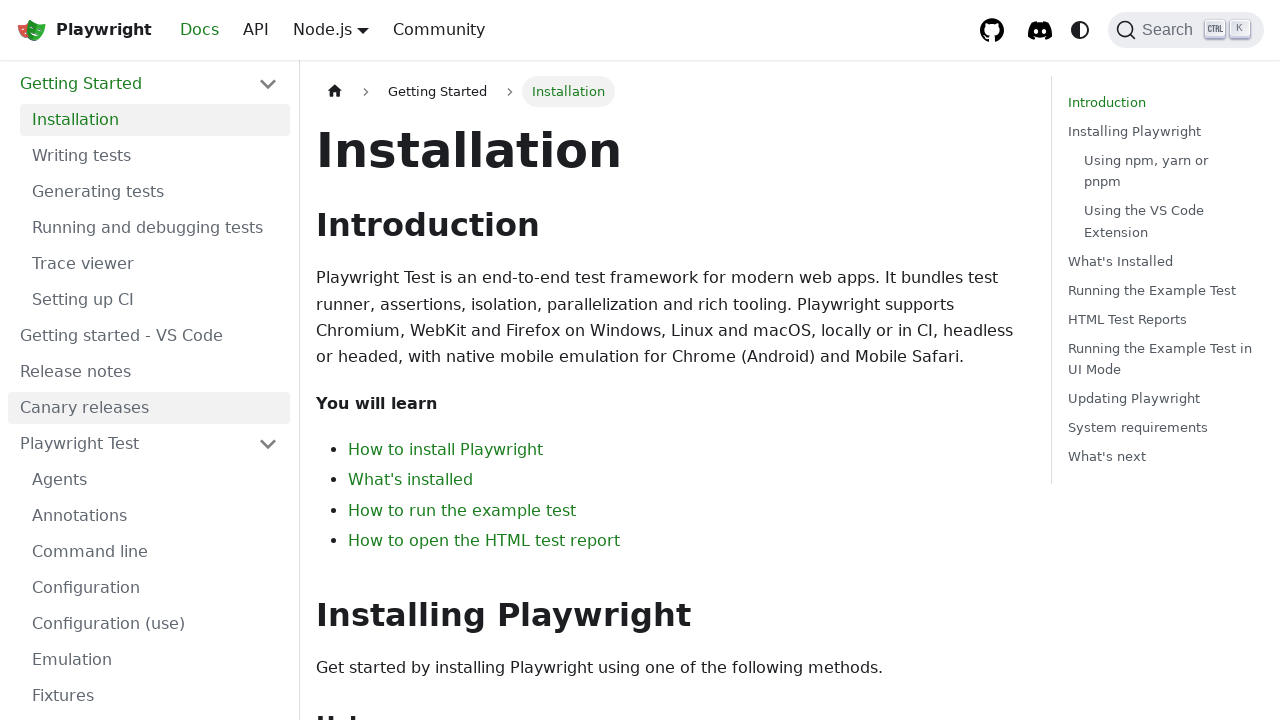

Clicked on Page Object Model link in Guides section at (155, 390) on li >> internal:has-text="Guides"i >> a >> internal:has-text="Page Object Model"i
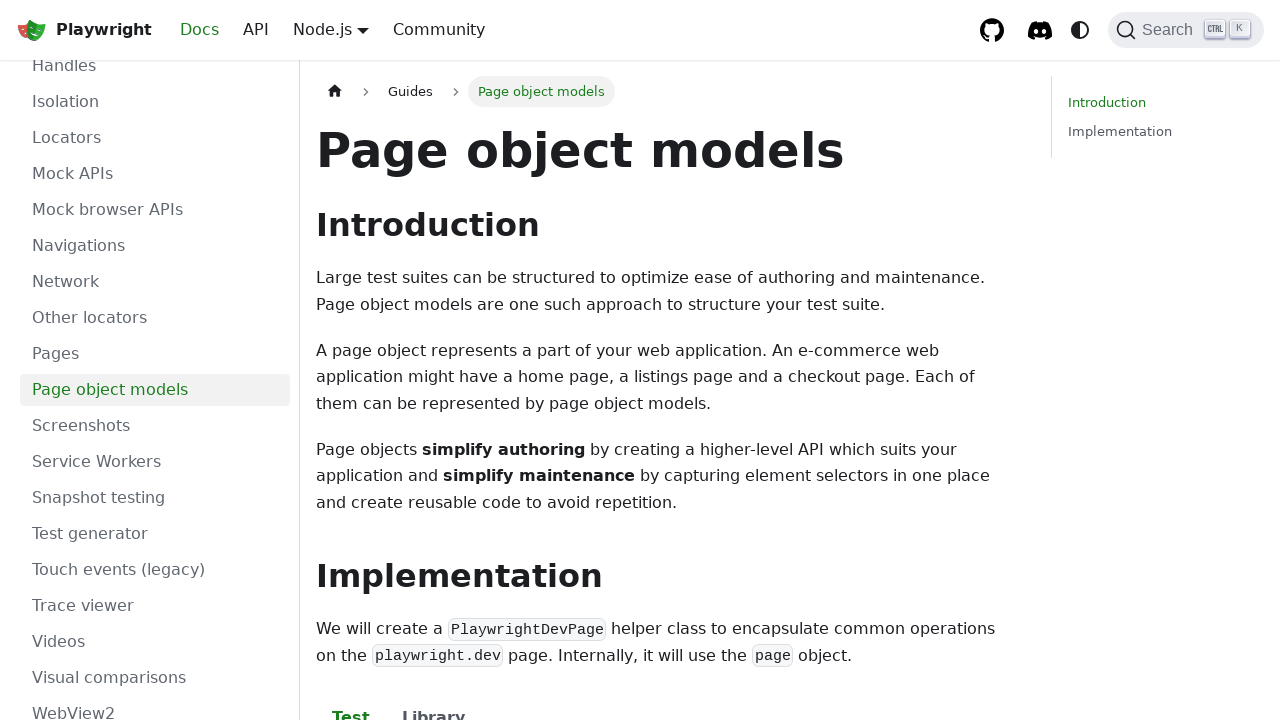

Page Object Model article content loaded and is displayed
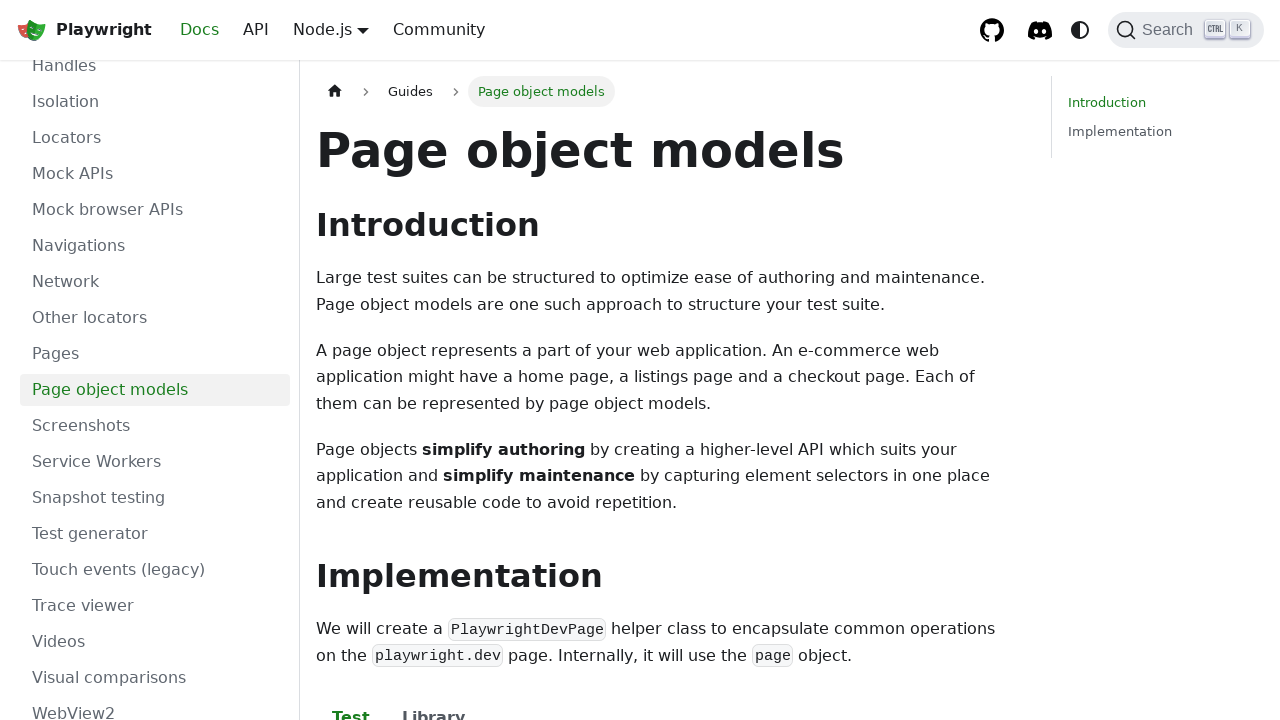

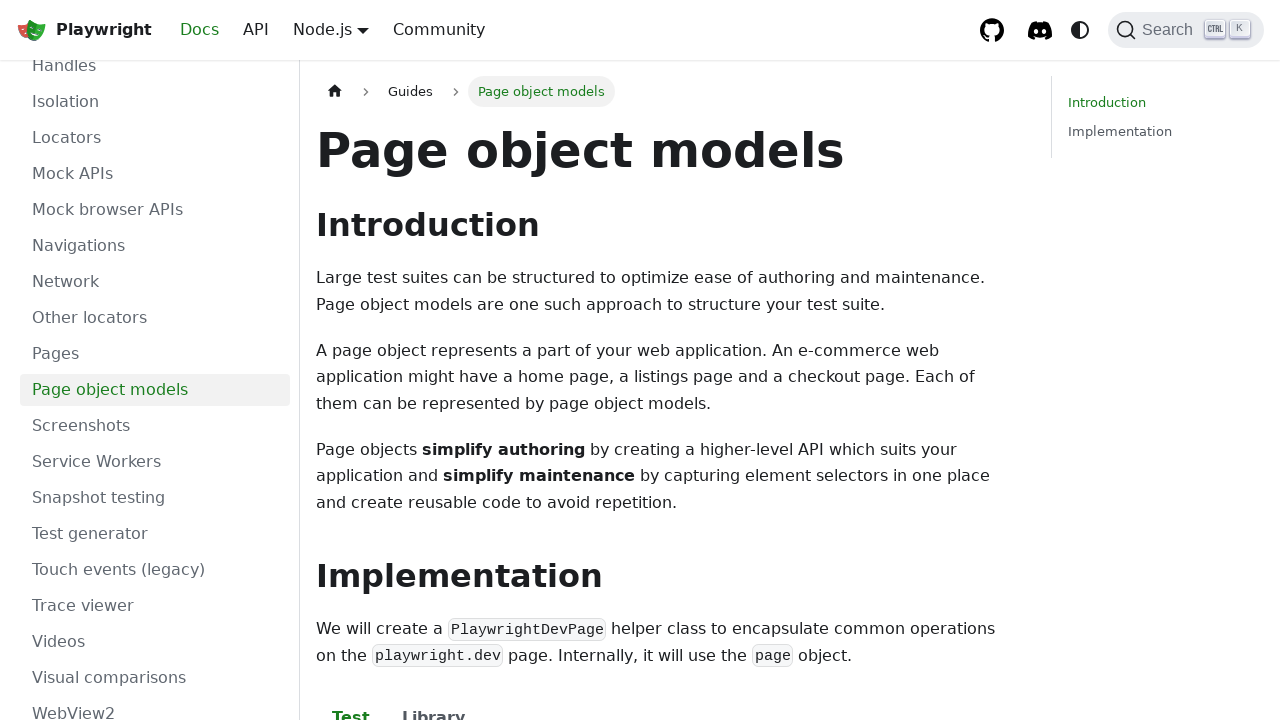